Navigates Argentina's national statistics website to access labor market data by clicking through the menu to reach employment statistics section.

Starting URL: https://www.indec.gob.ar/

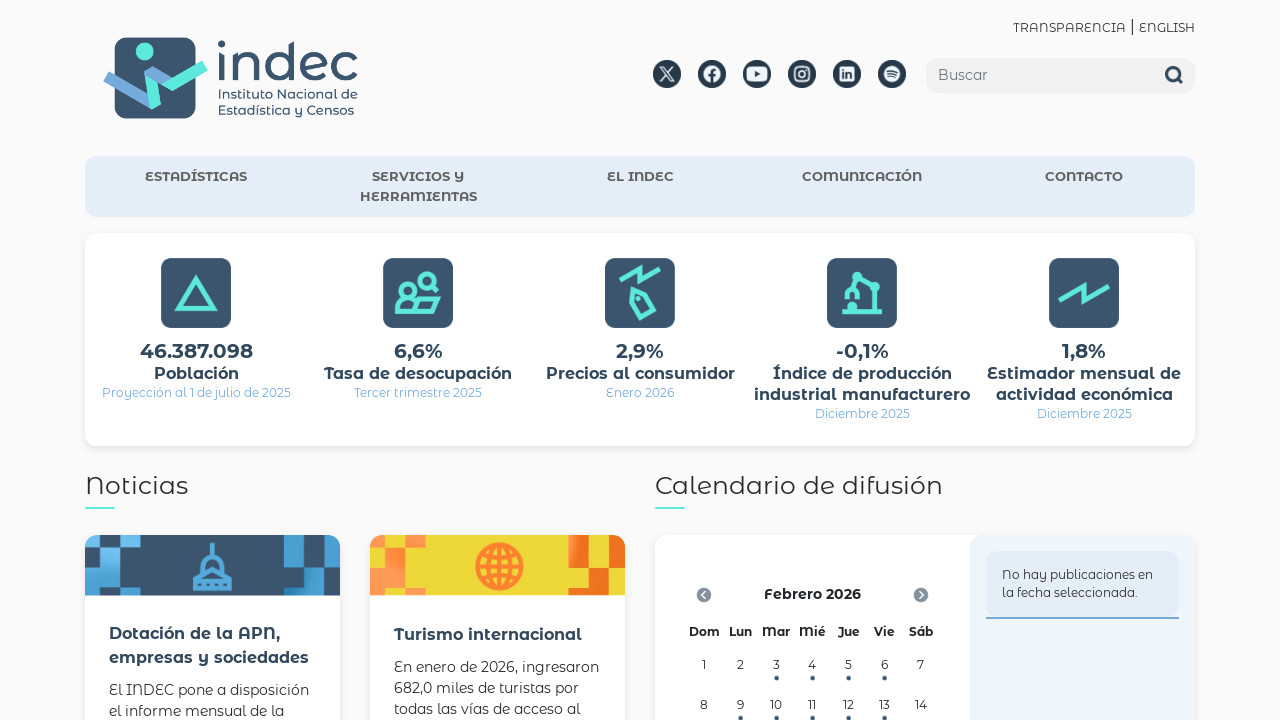

Clicked on ESTADÍSTICAS menu at (196, 177) on text=ESTADÍSTICAS
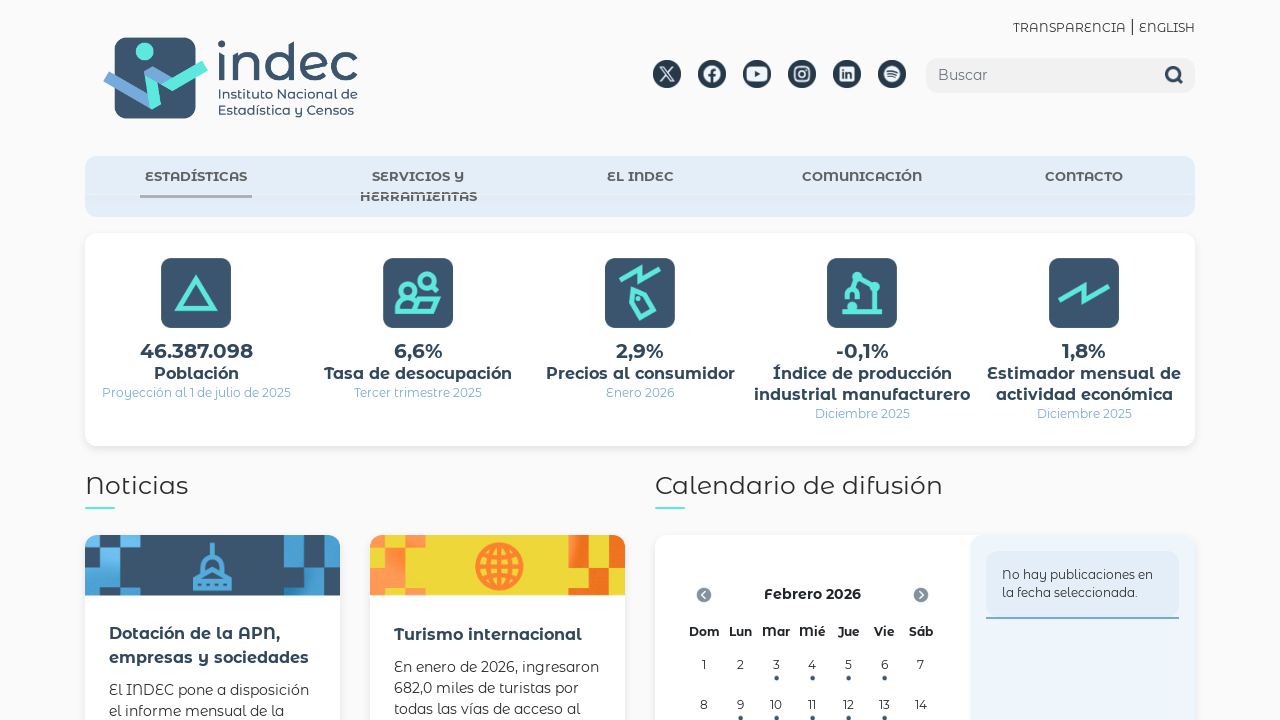

Clicked on Trabajo e ingresos (Work and income) option at (548, 360) on text=Trabajo e ingresos
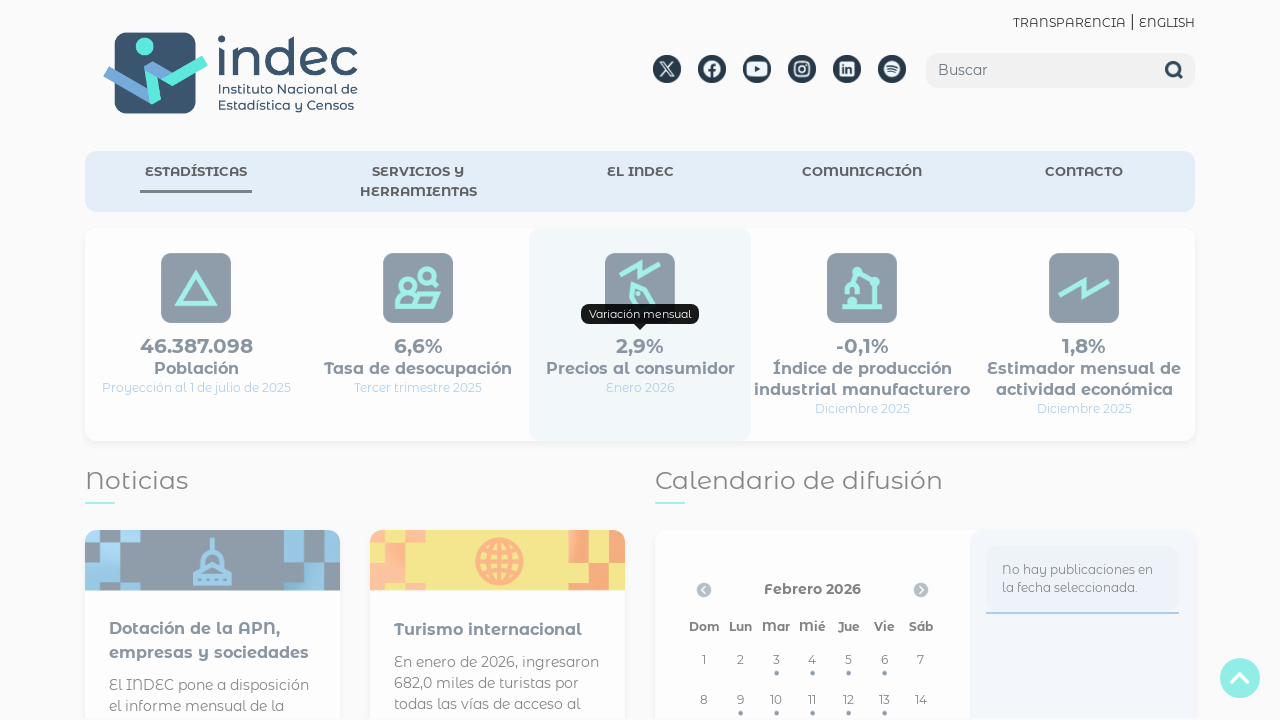

Page load completed (networkidle state reached)
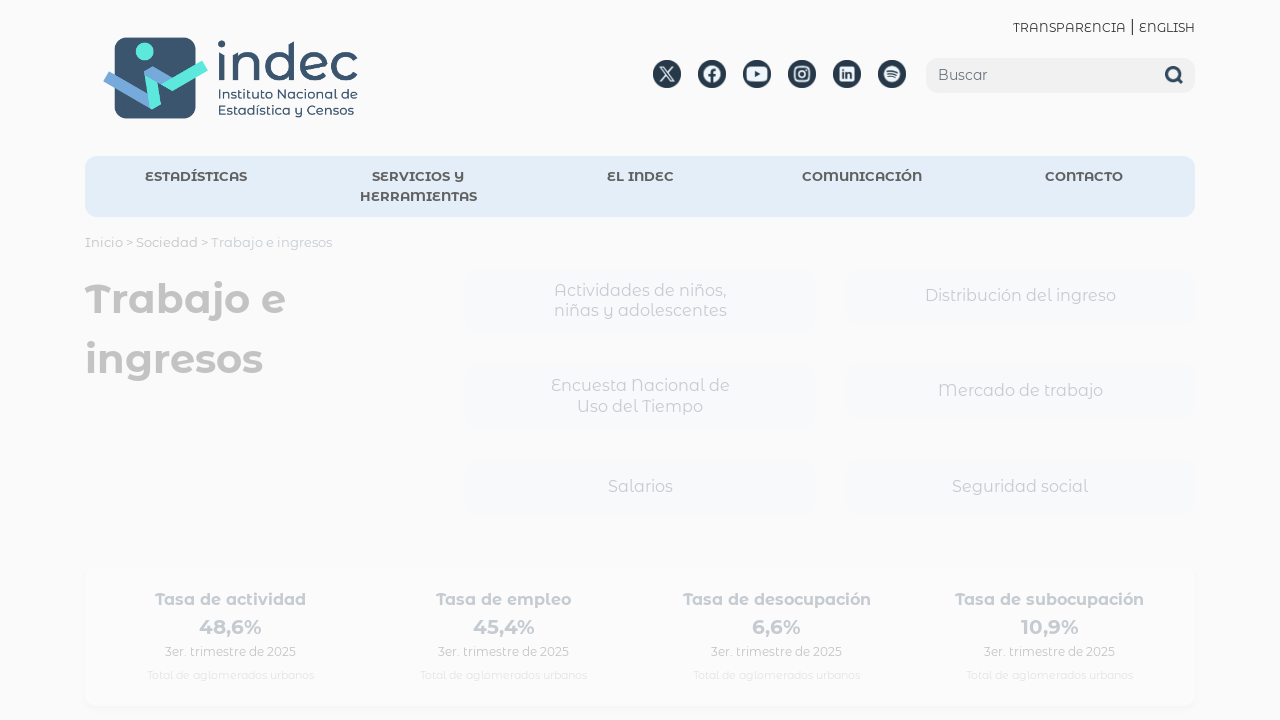

Clicked on Mercado de trabajo (Labor market) section at (1020, 392) on text=Mercado de trabajo
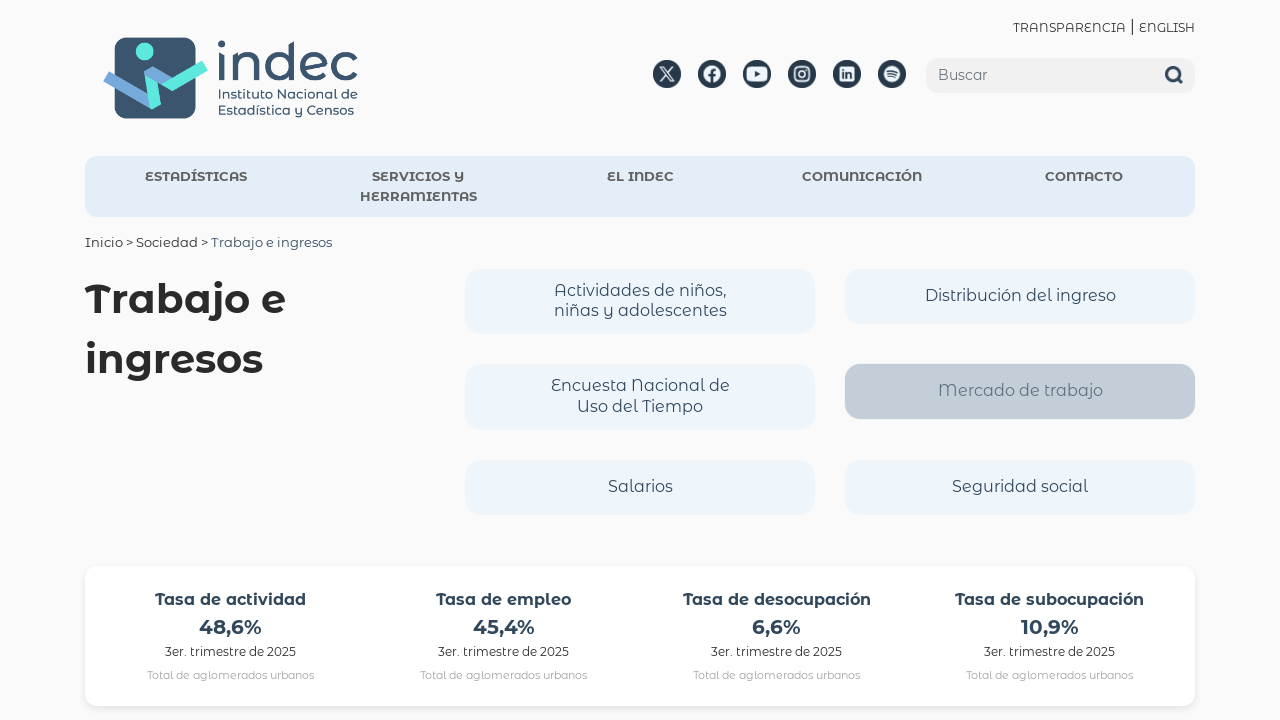

Labor market page load completed (networkidle state reached)
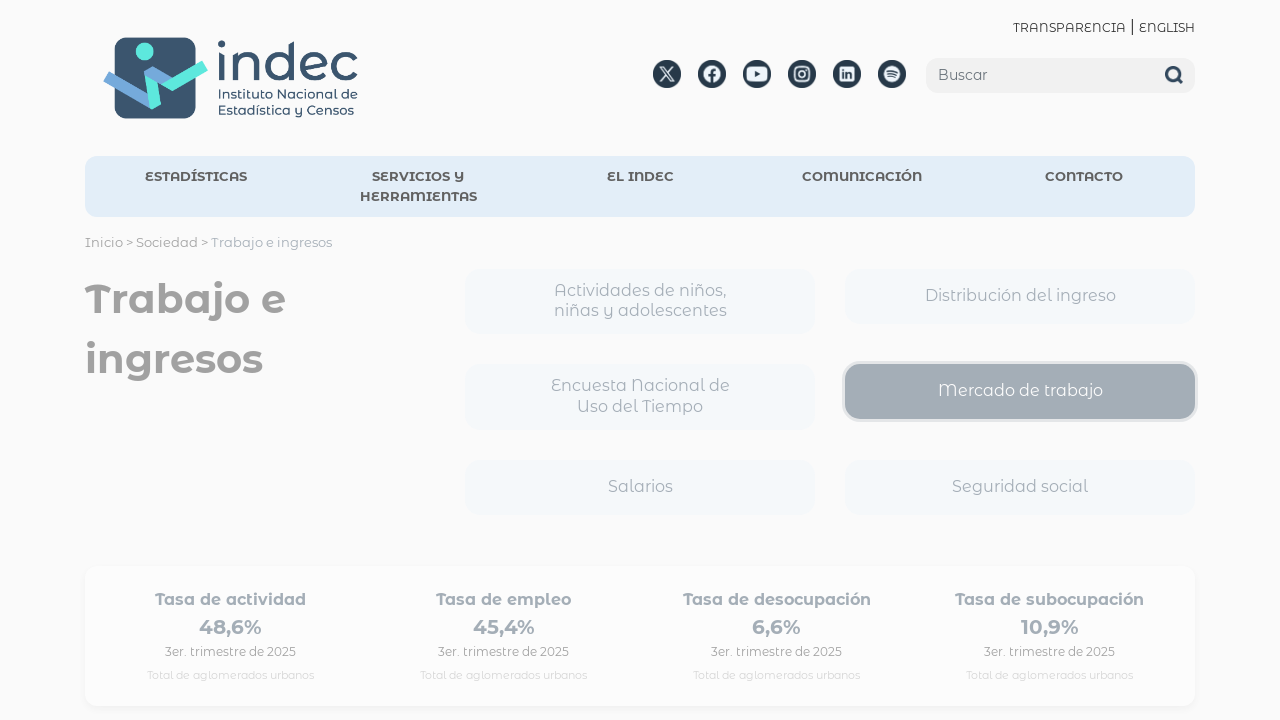

Employment statistics content section loaded
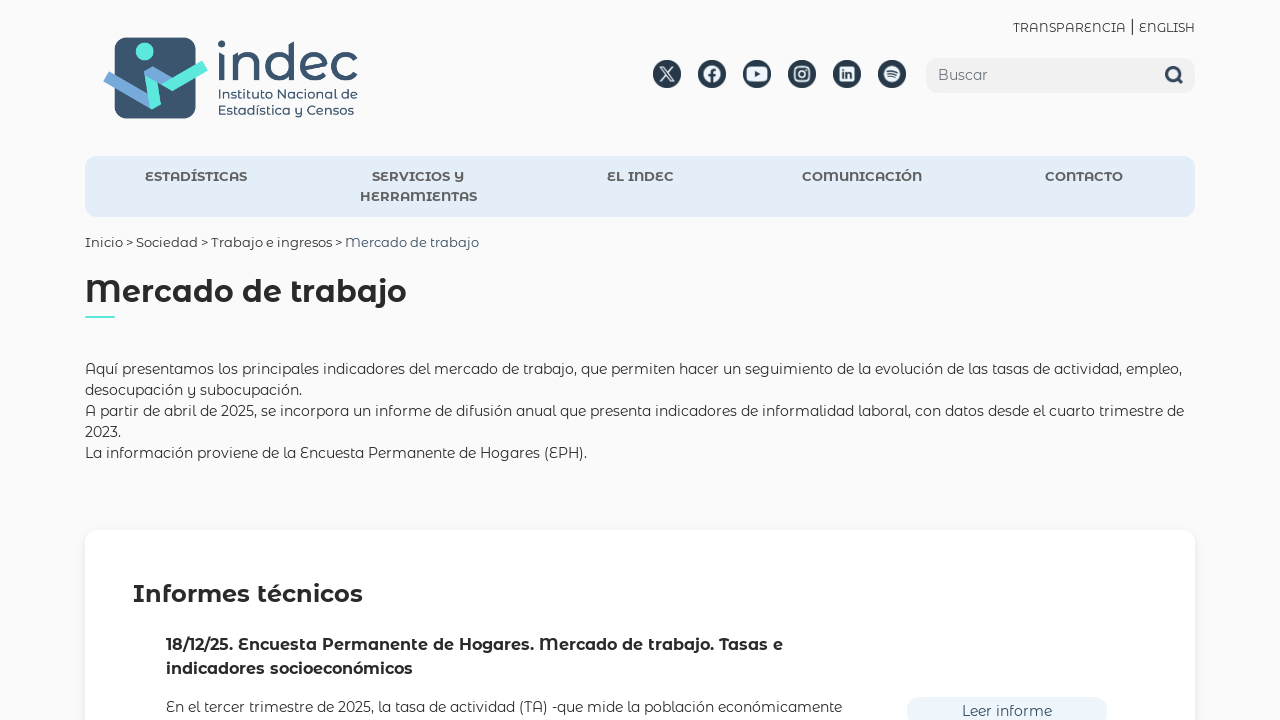

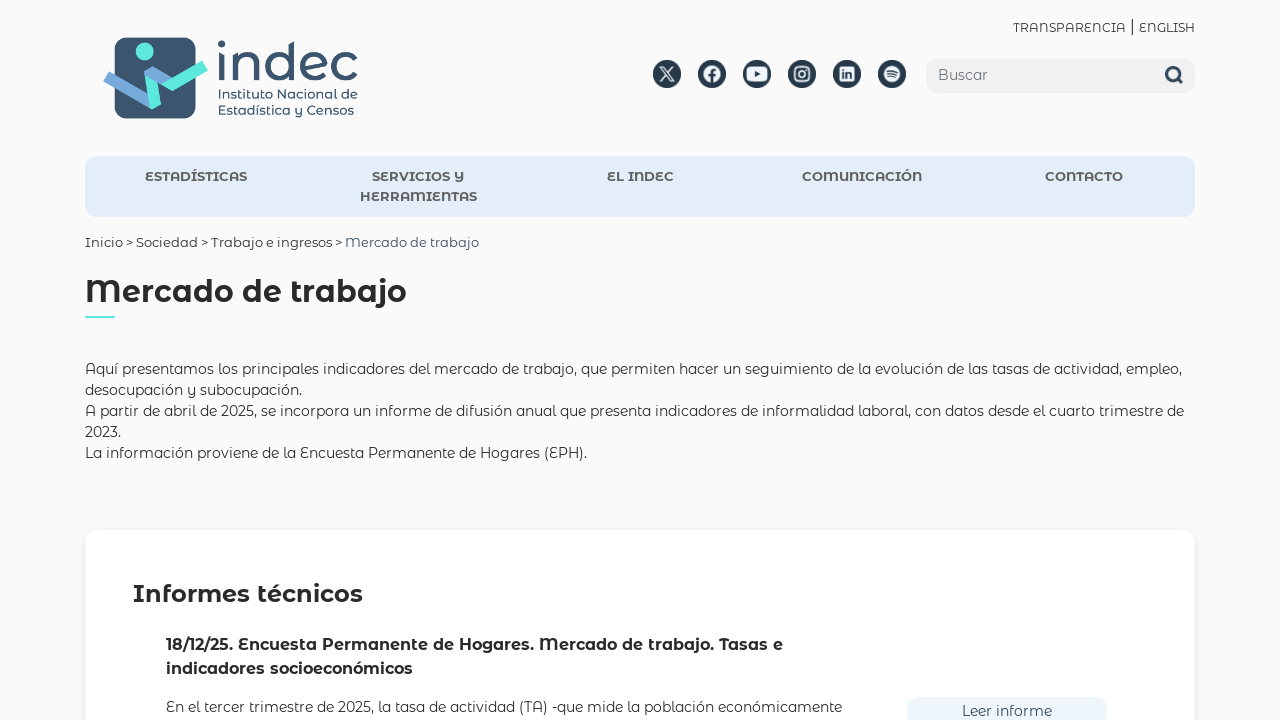